Tests double-click functionality on W3Schools demo page by entering text in a field and double-clicking a button to copy the text to another field

Starting URL: https://www.w3schools.com/tags/tryit.asp?filename=tryhtml5_ev_ondblclick3

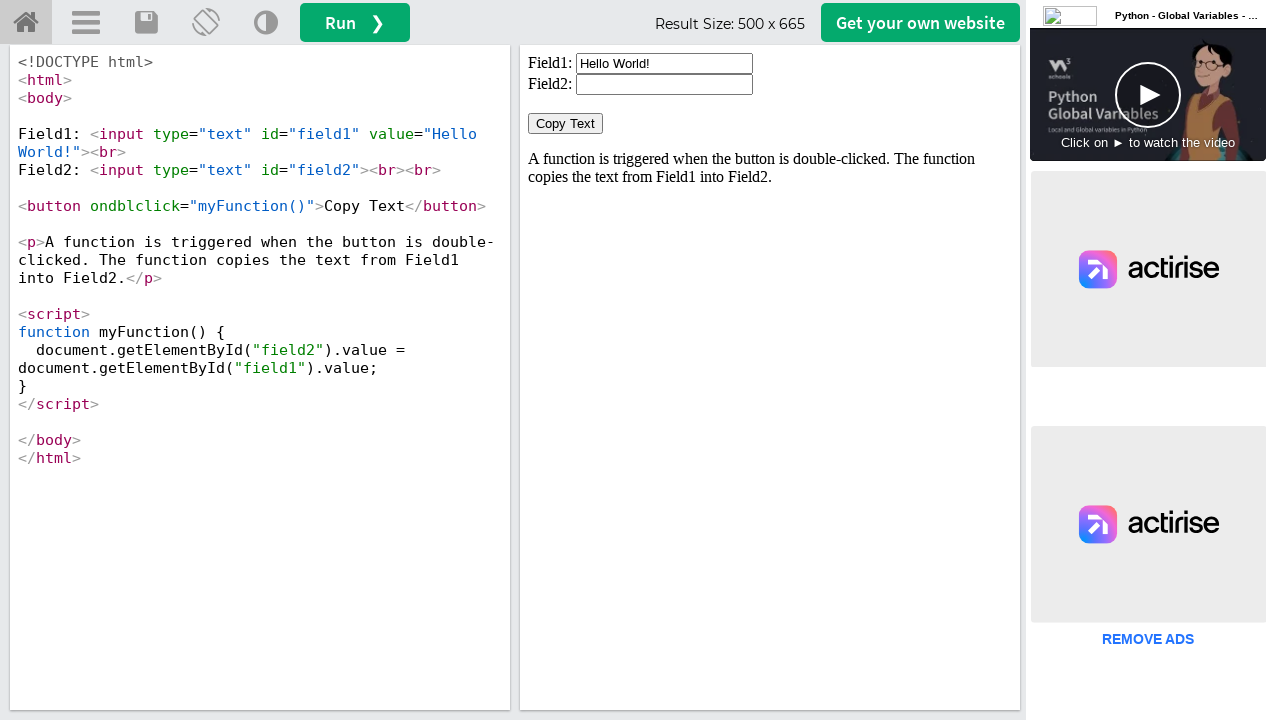

Located iframe containing the W3Schools demo
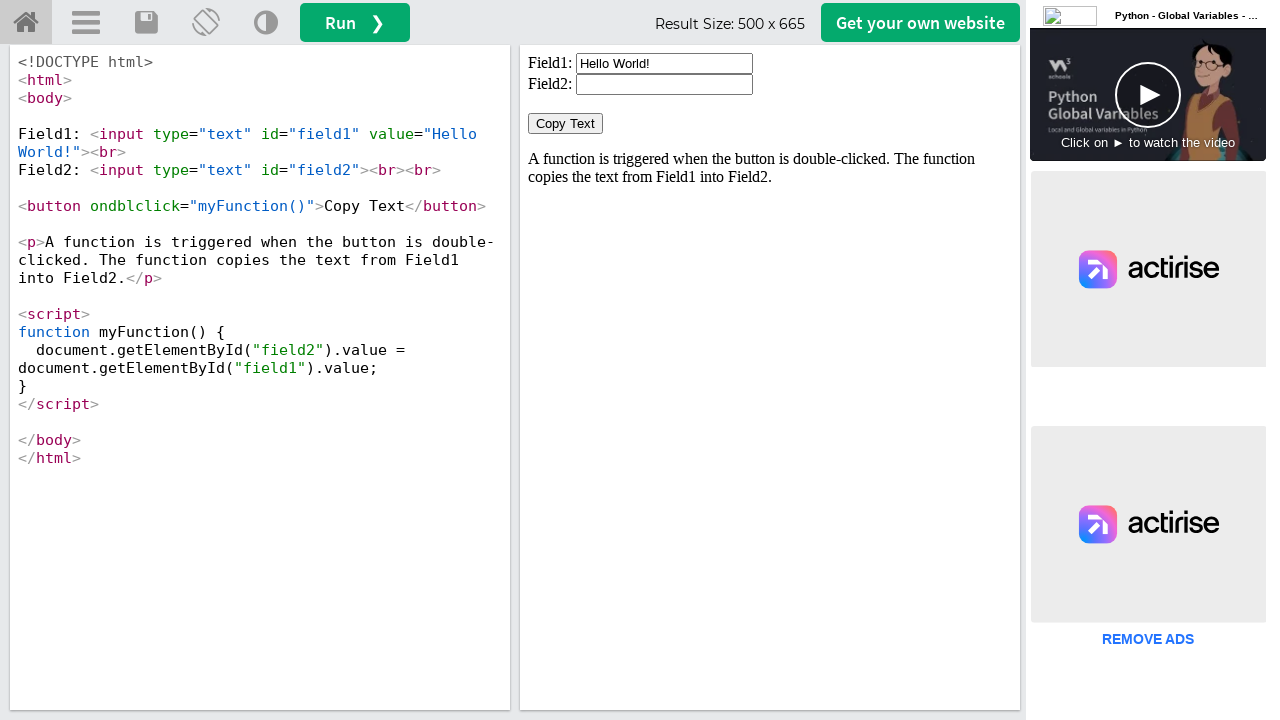

Cleared the first text field on iframe#iframeResult >> nth=0 >> internal:control=enter-frame >> #field1
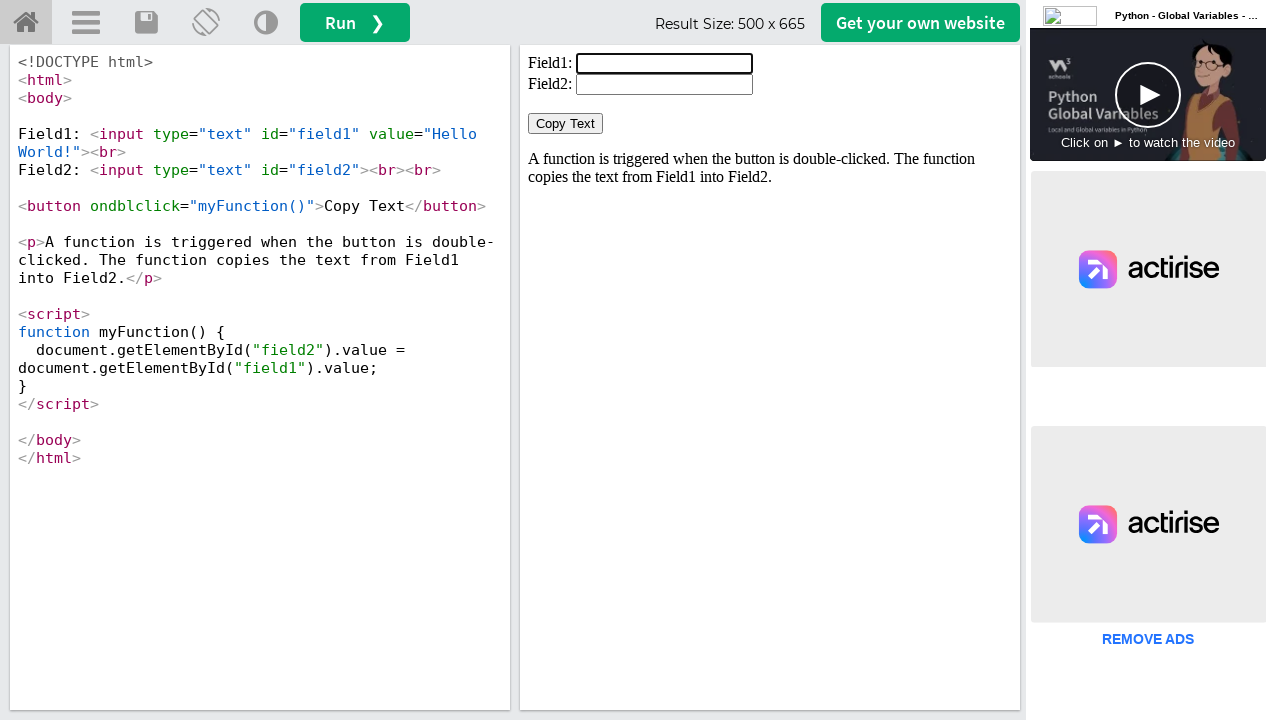

Filled first text field with 'testuser2024' on iframe#iframeResult >> nth=0 >> internal:control=enter-frame >> #field1
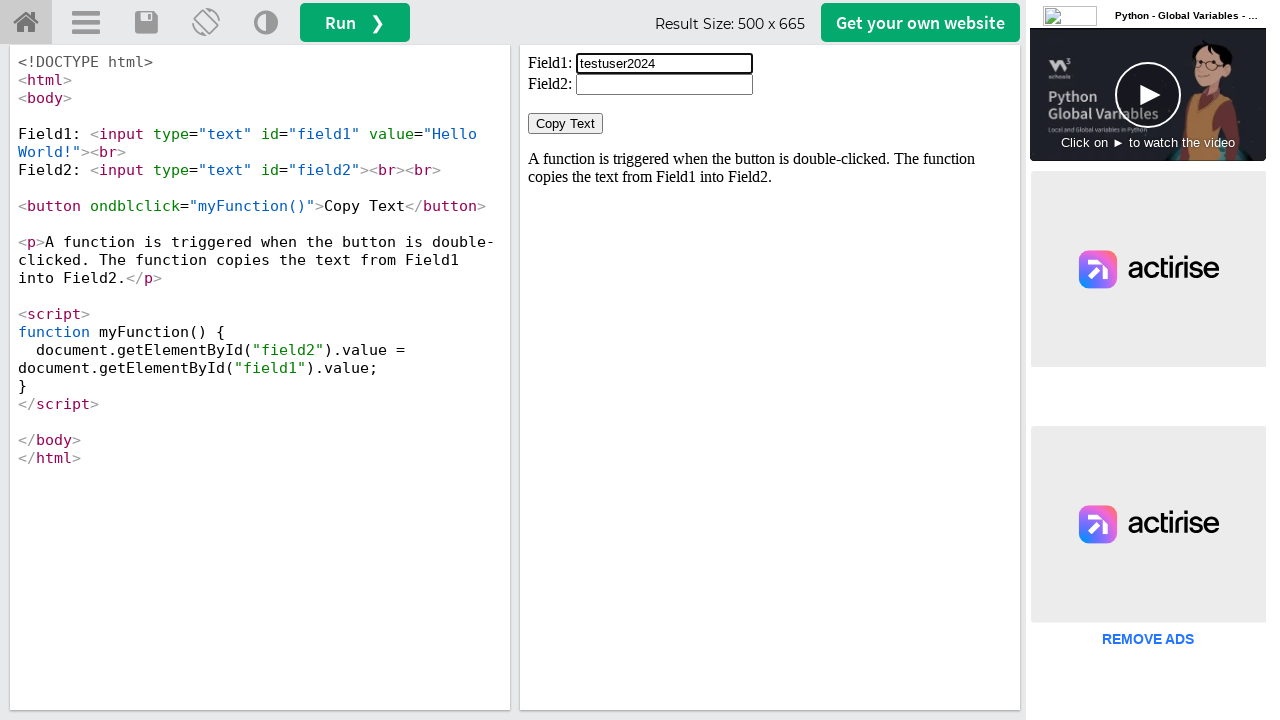

Double-clicked the 'Copy Text' button at (566, 124) on iframe#iframeResult >> nth=0 >> internal:control=enter-frame >> button:has-text(
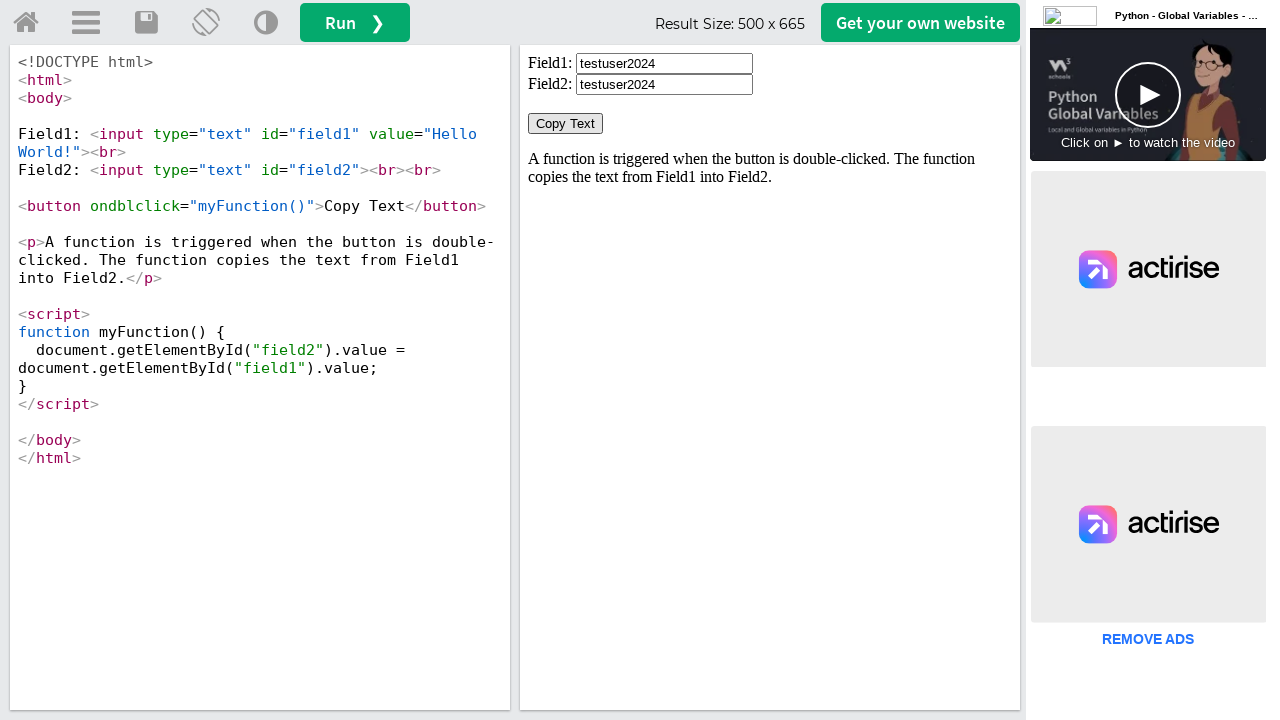

Retrieved value from second text field
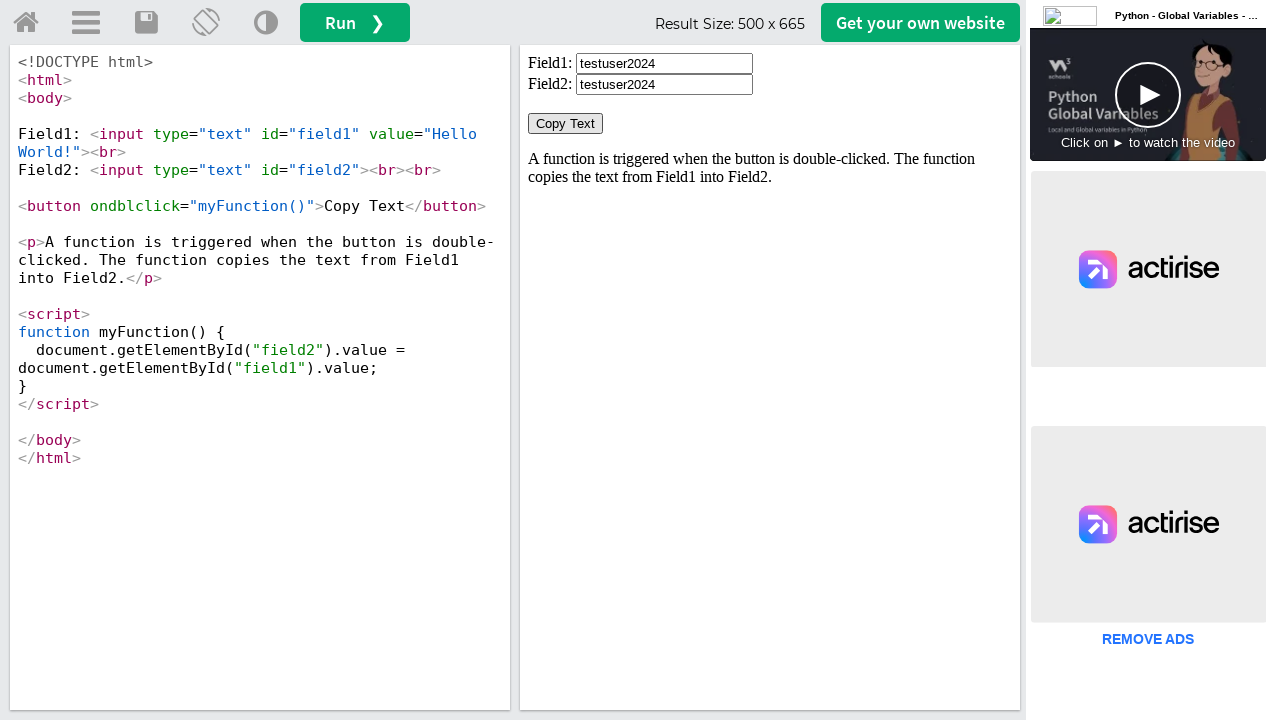

Verified text was copied successfully: 'testuser2024'
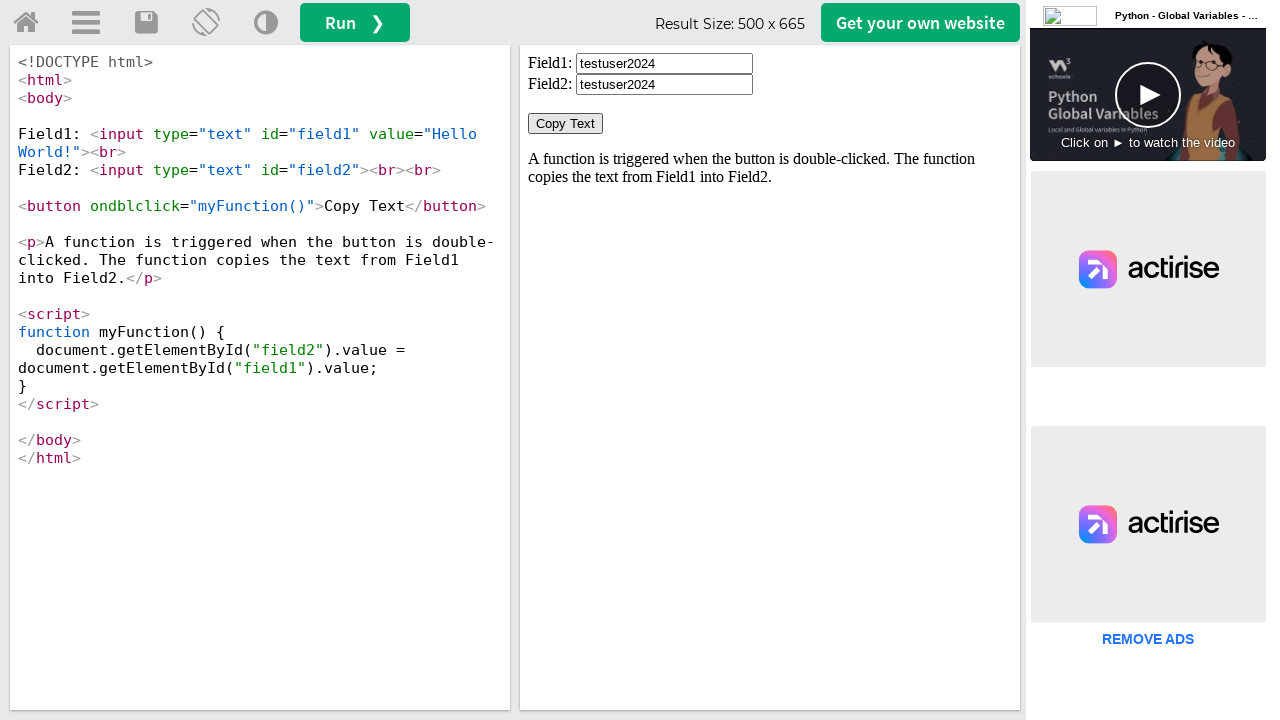

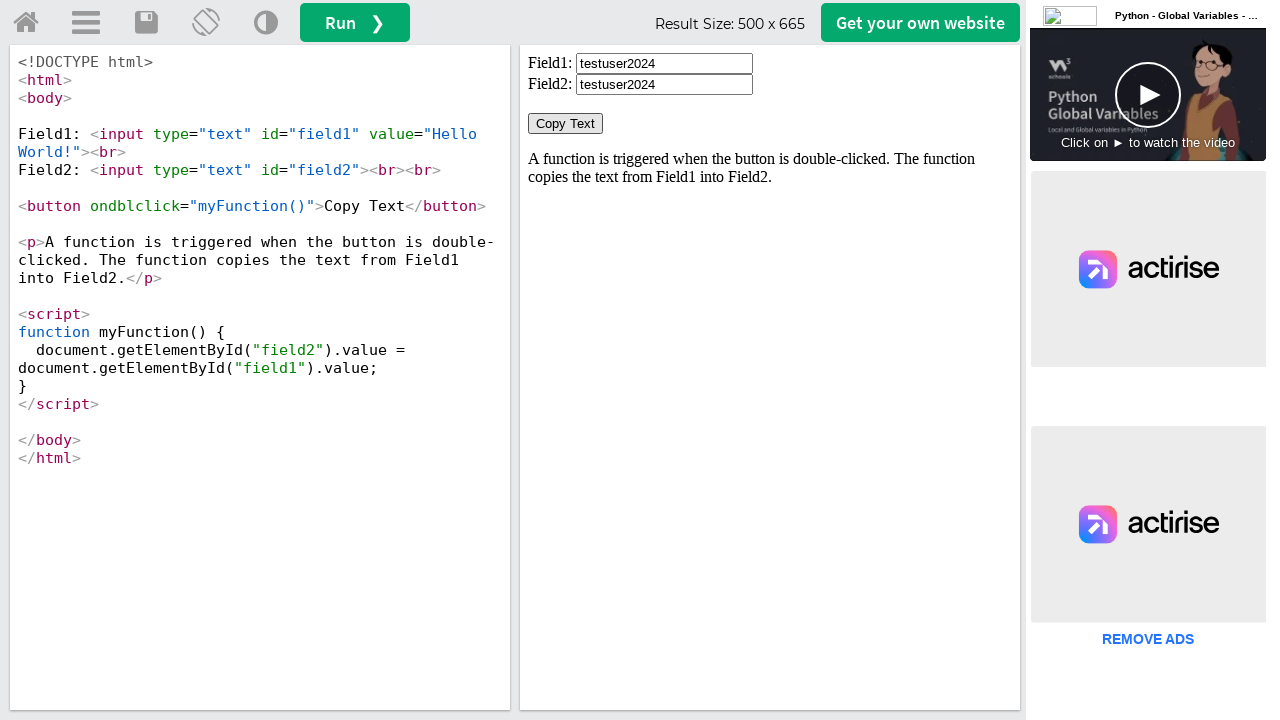